Solves a mathematical captcha by reading a value, calculating a logarithmic function, entering the result, and submitting a form with checkboxes and radio buttons

Starting URL: http://suninjuly.github.io/math.html

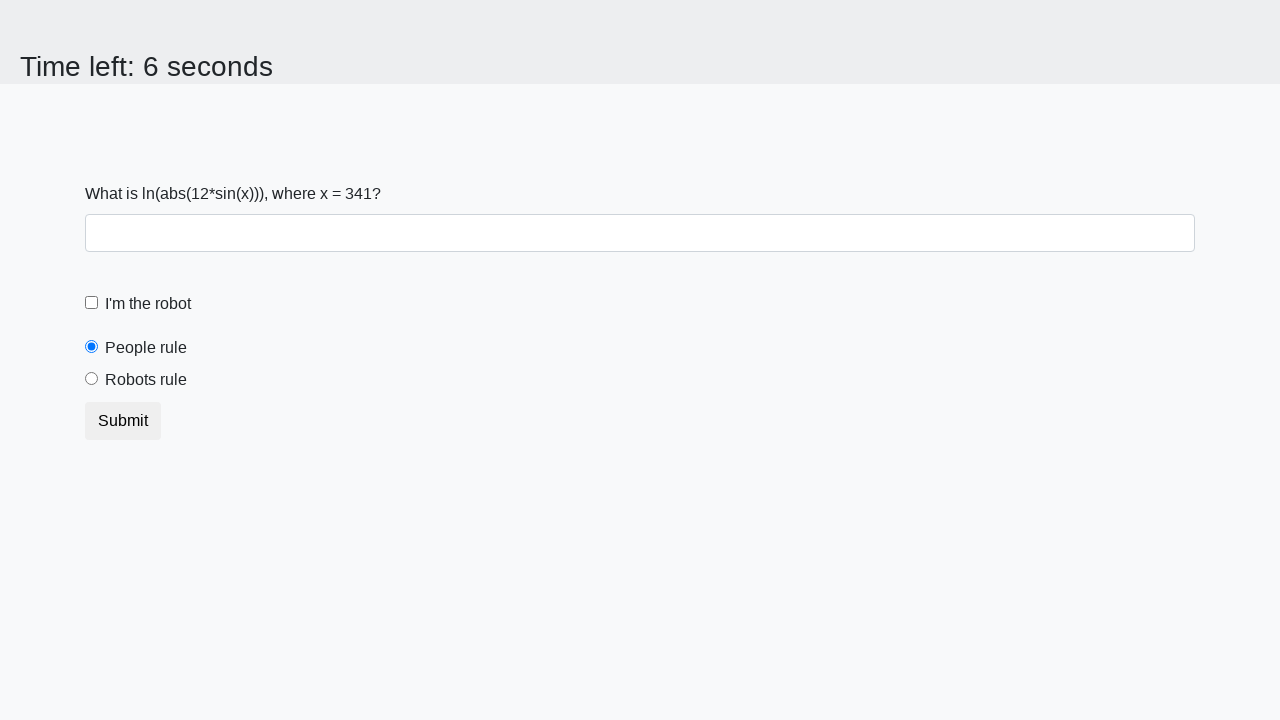

Located the input_value element containing the x value
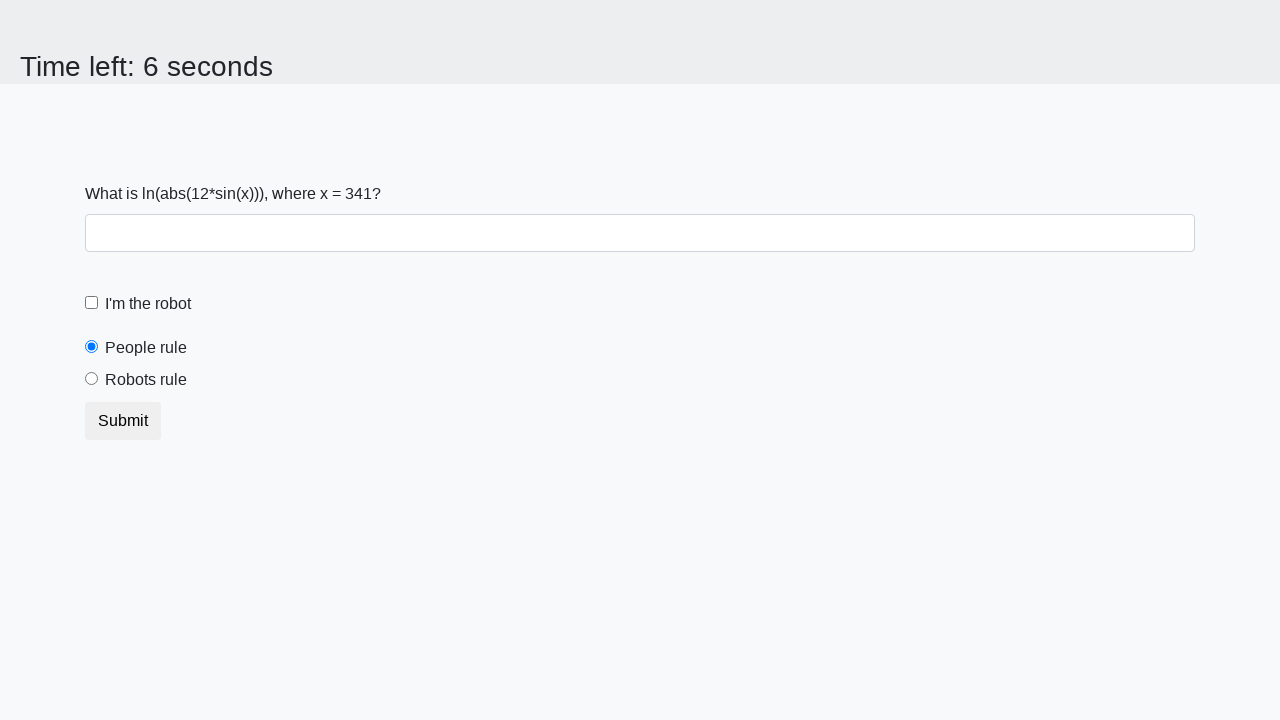

Read x value from page: 341
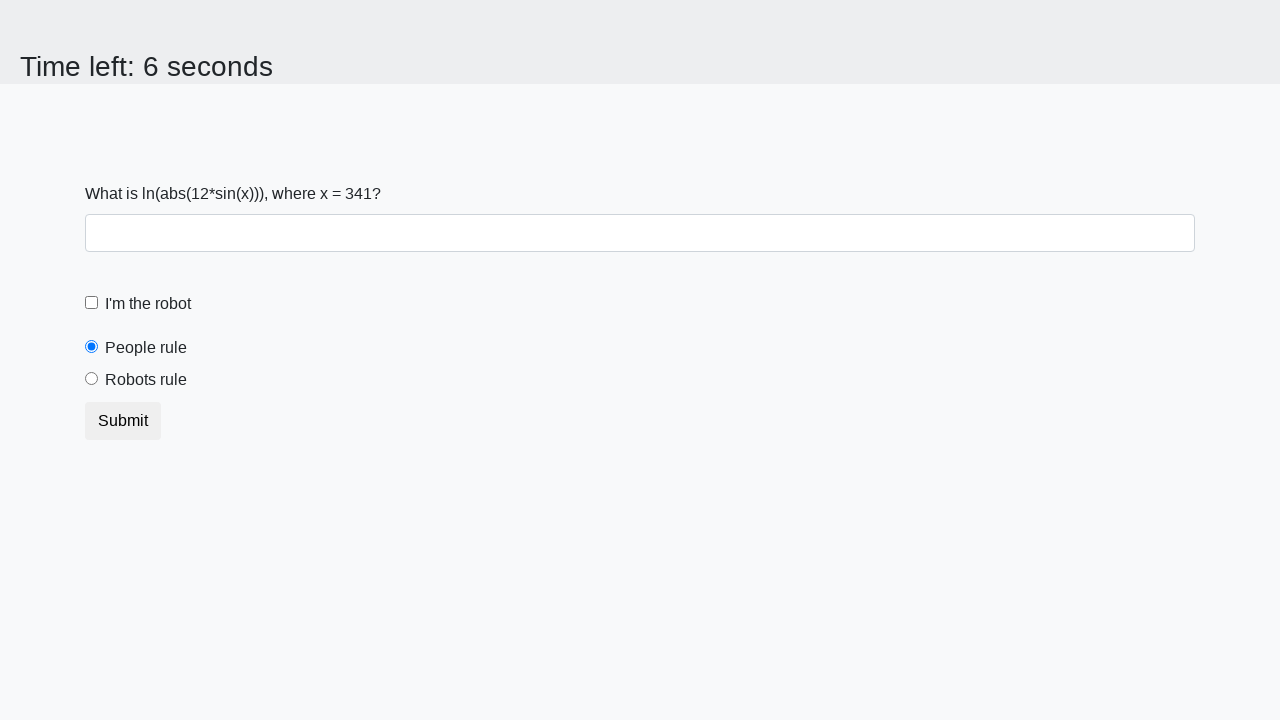

Calculated logarithmic function result: y = log(abs(12*sin(341))) = 2.4754654550267245
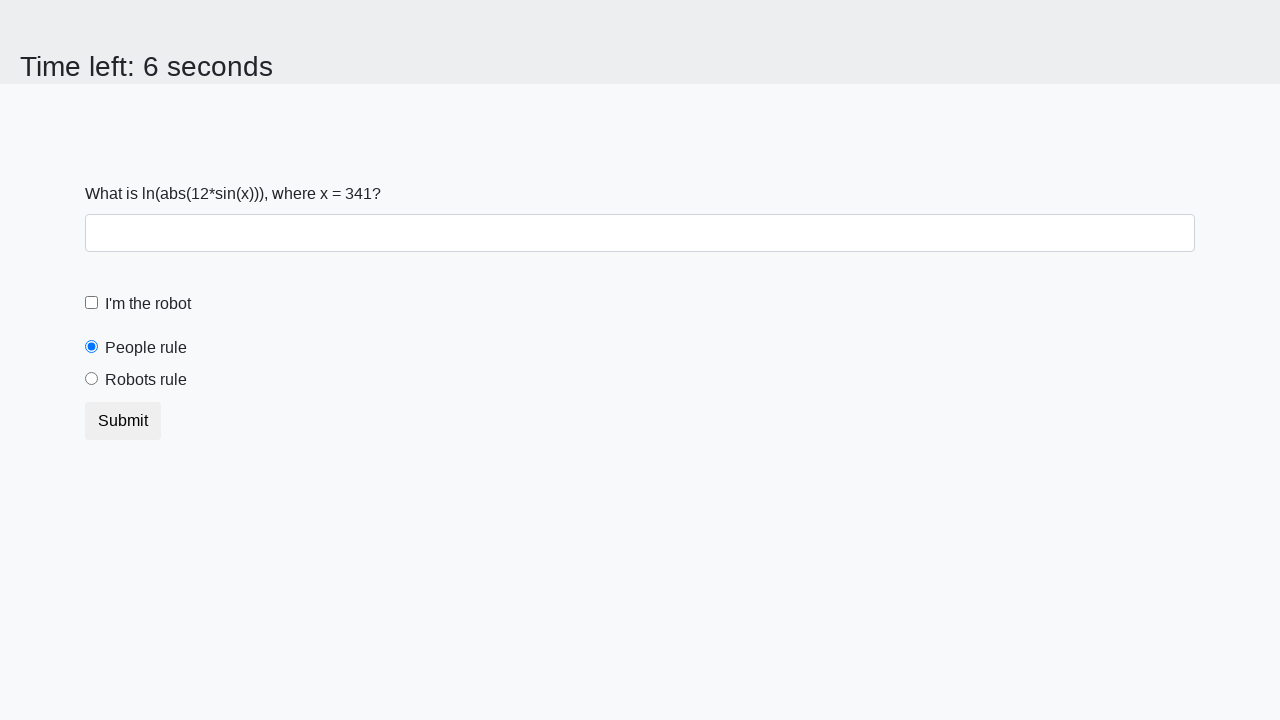

Filled answer field with calculated value: 2.4754654550267245 on #answer
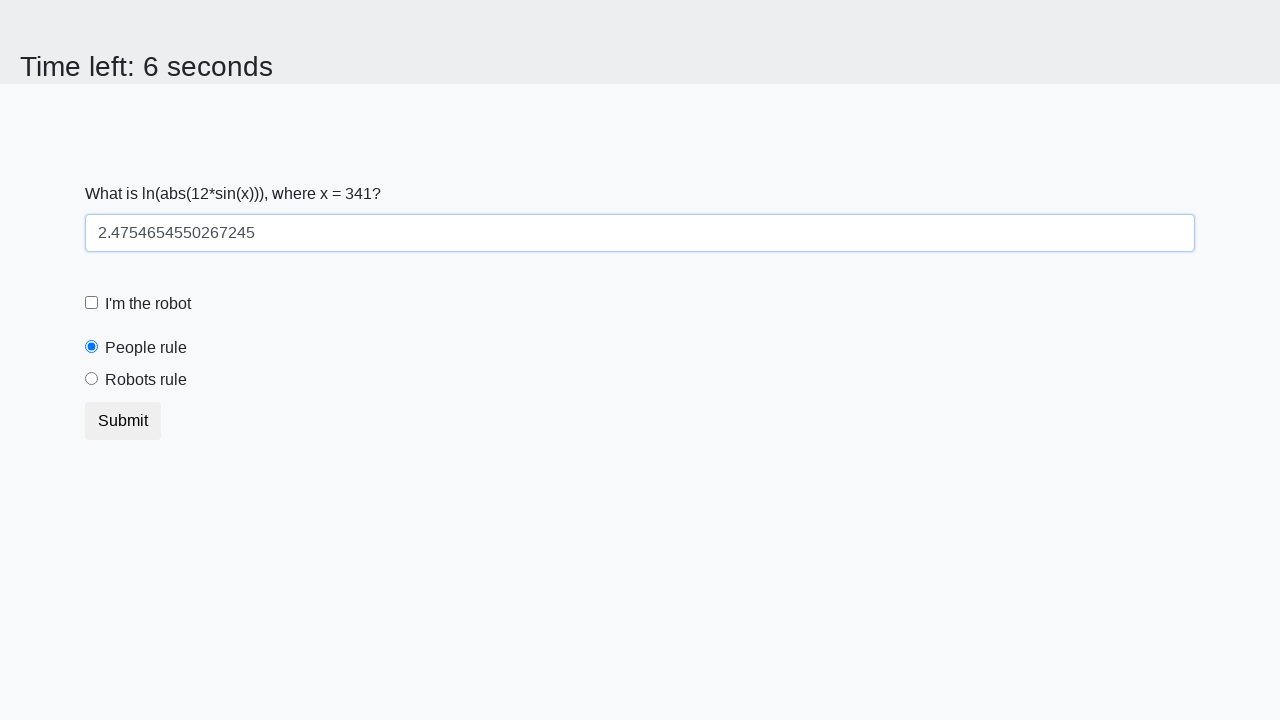

Checked the 'I'm a robot' checkbox at (148, 304) on [for="robotCheckbox"]
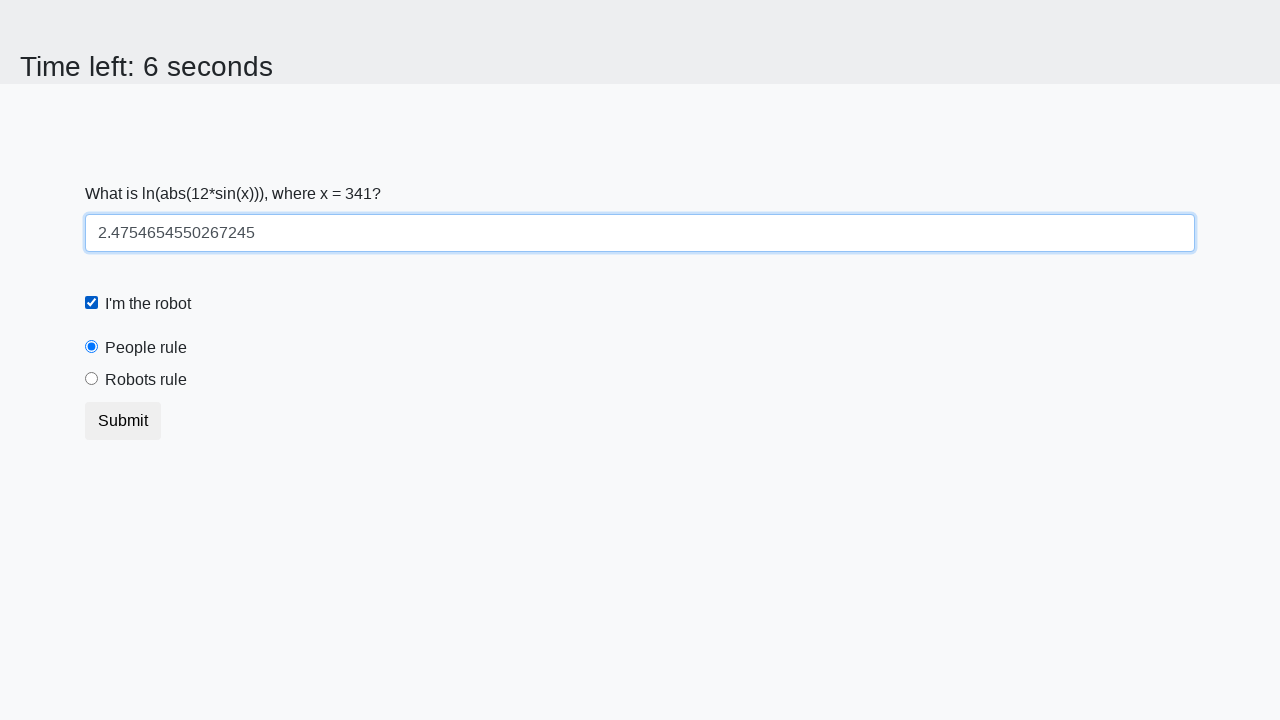

Selected the 'Robots rule!' radio button at (146, 380) on [for="robotsRule"]
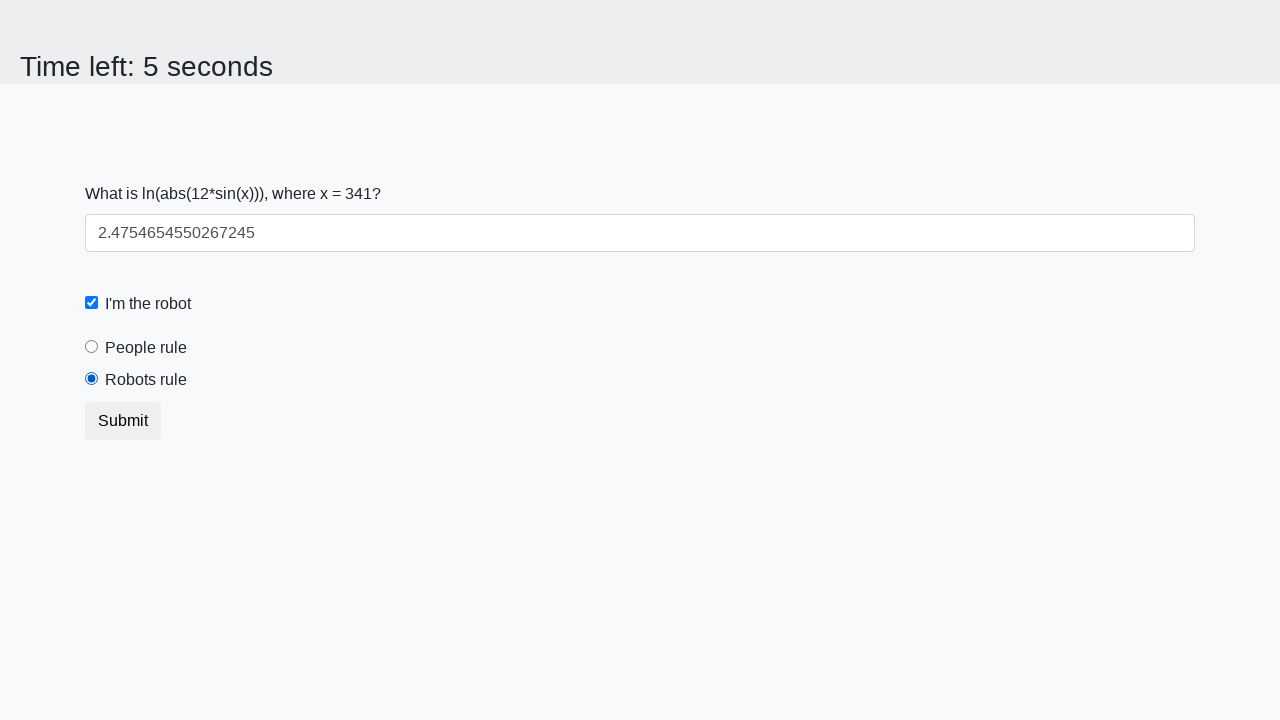

Clicked submit button to submit the form at (123, 421) on button.btn
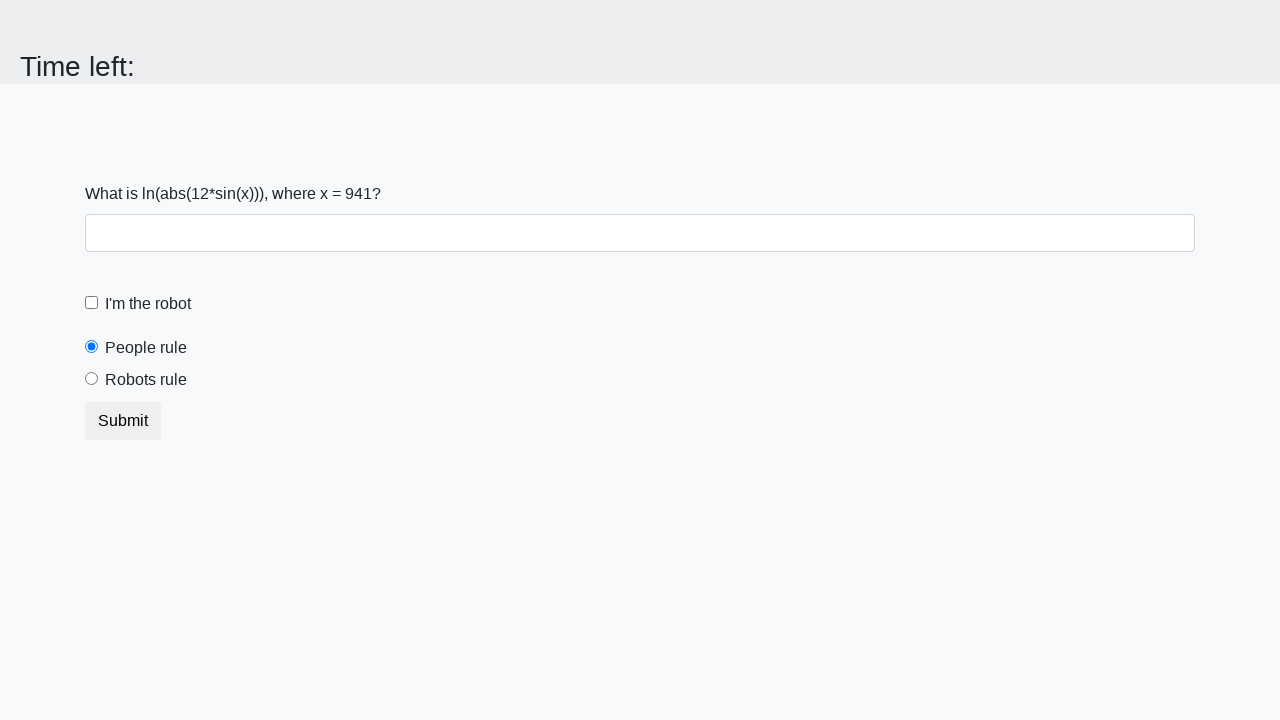

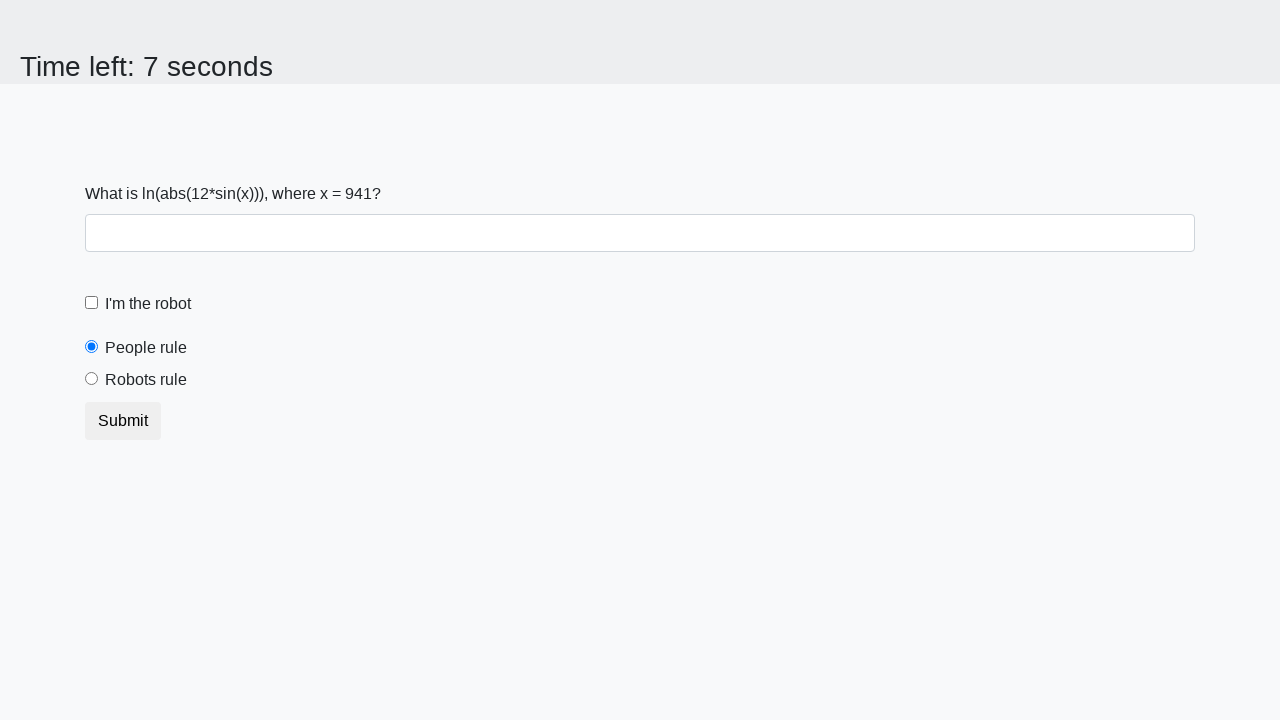